Navigates to the Robinhood Bitcoin cryptocurrency page and waits for the page content to load

Starting URL: https://robinhood.com/crypto/BTC

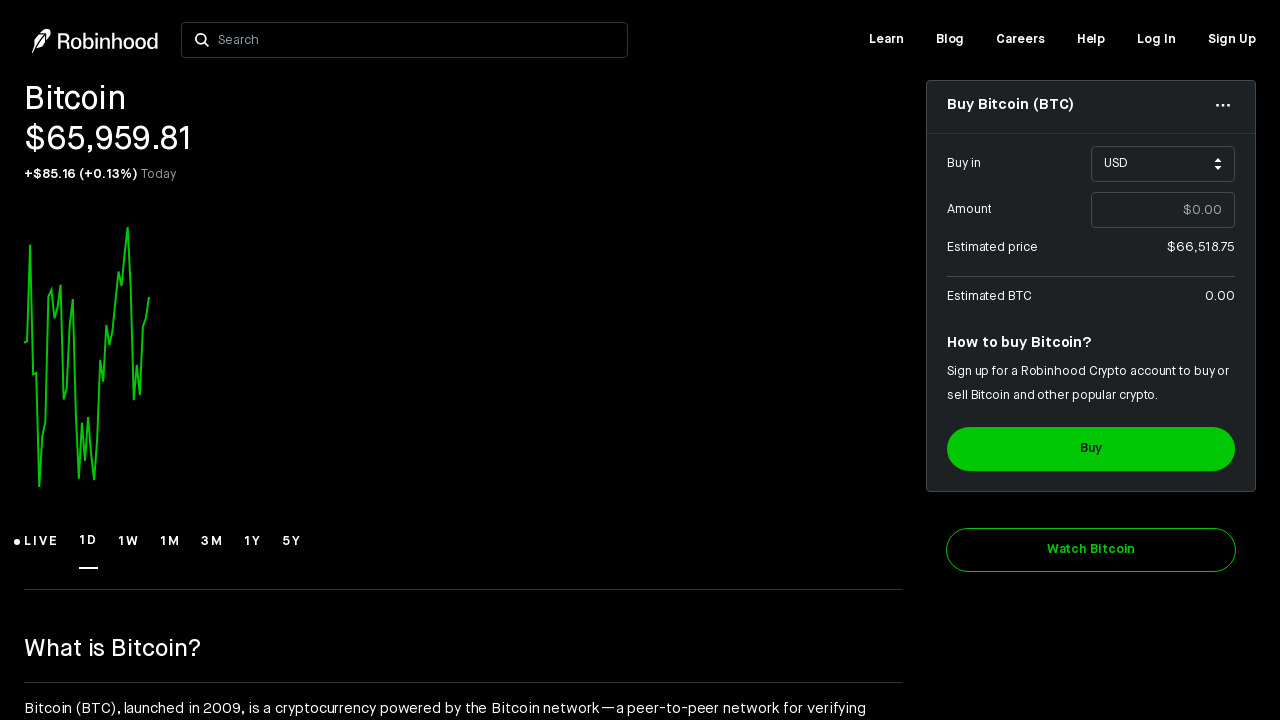

Waited for page to reach networkidle state on Robinhood Bitcoin page
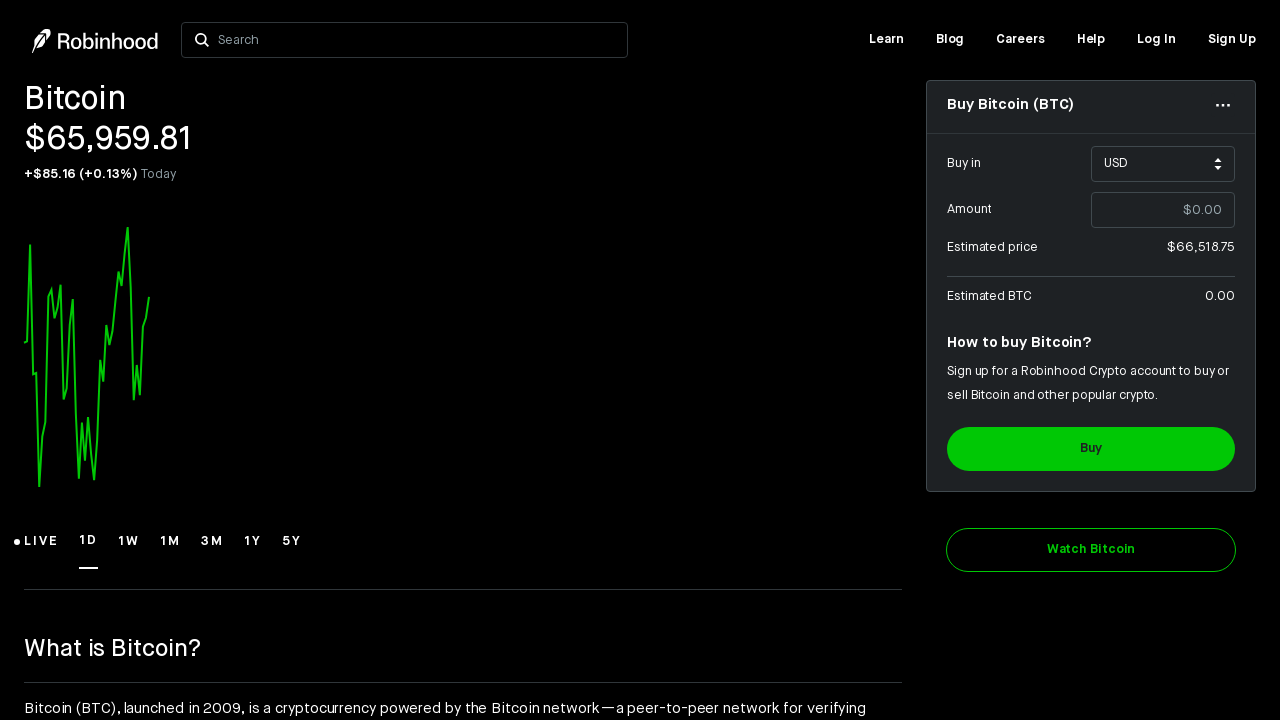

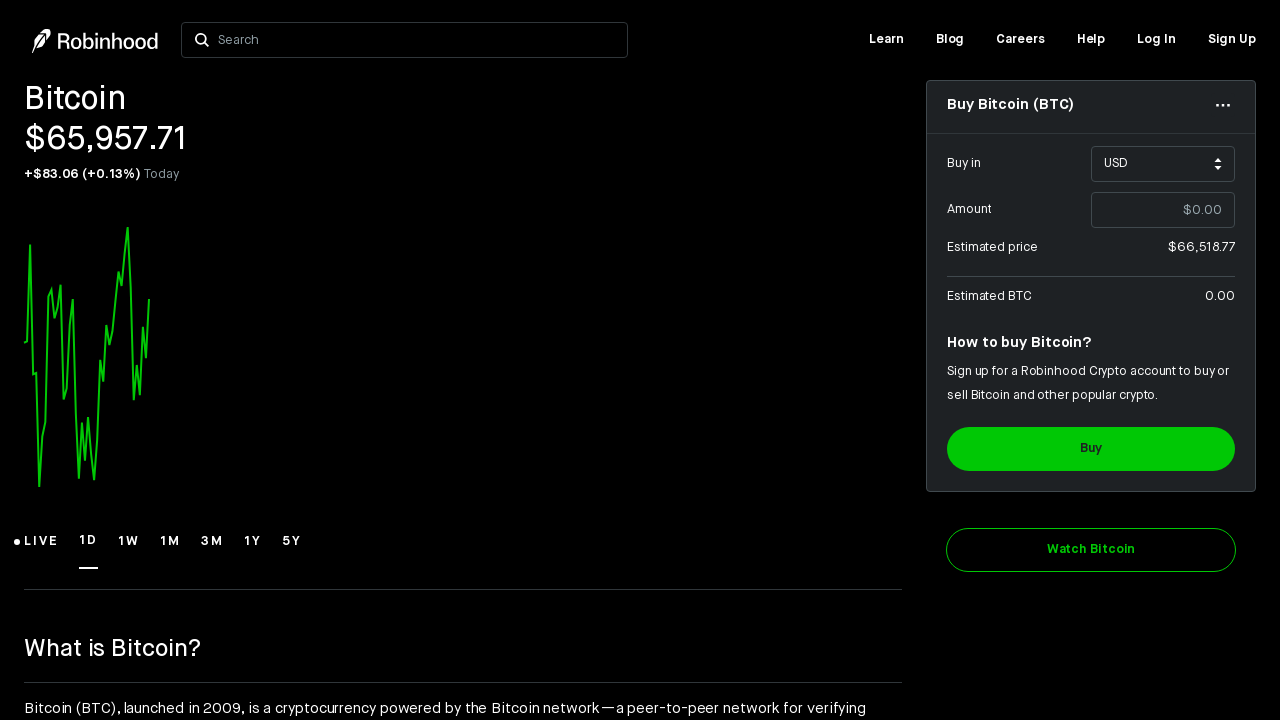